Tests dropdown selection functionality by selecting options using visible text, index, and value methods on a course dropdown element

Starting URL: https://www.hyrtutorials.com/p/html-dropdown-elements-practice.html

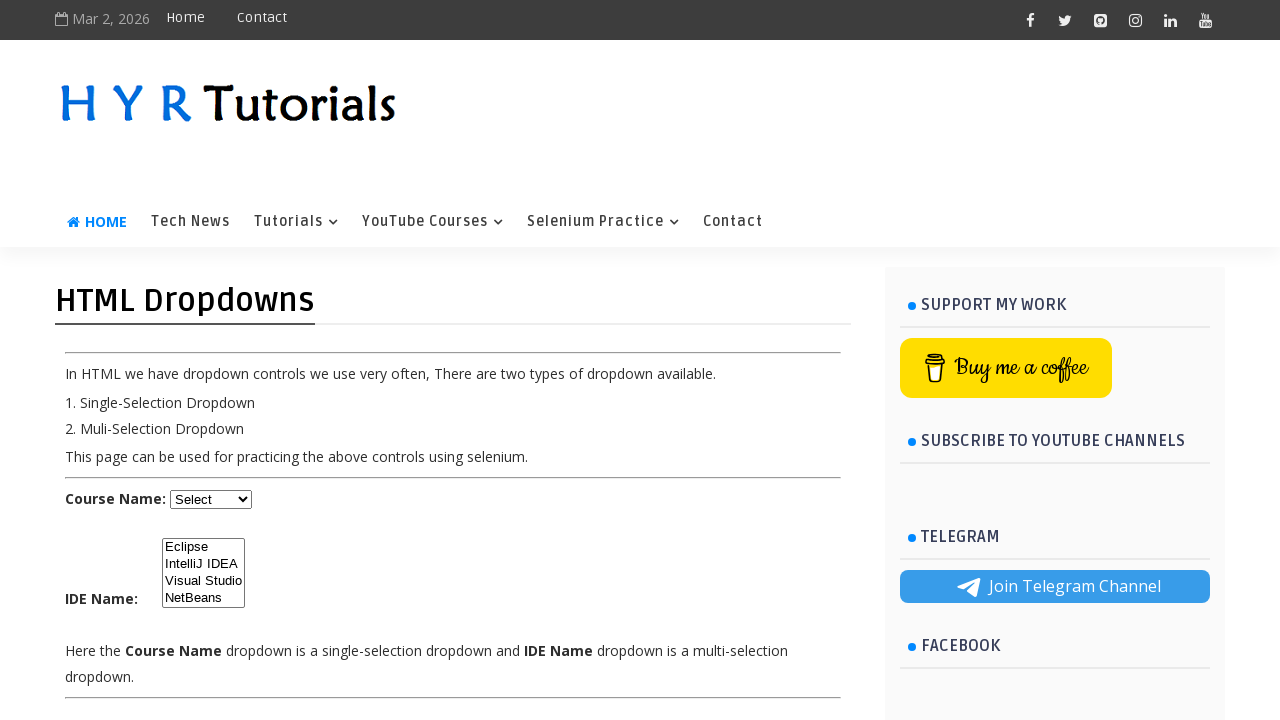

Selected 'Java' from course dropdown by visible text on #course
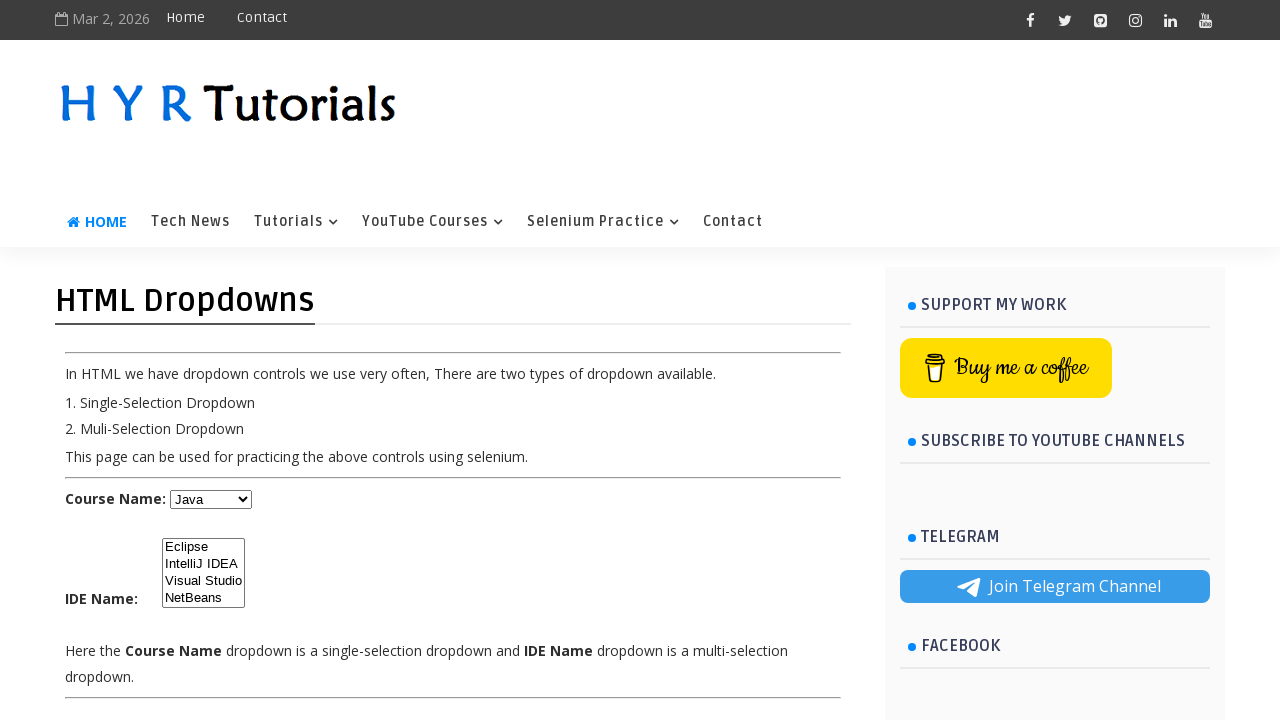

Selected option at index 2 from course dropdown on #course
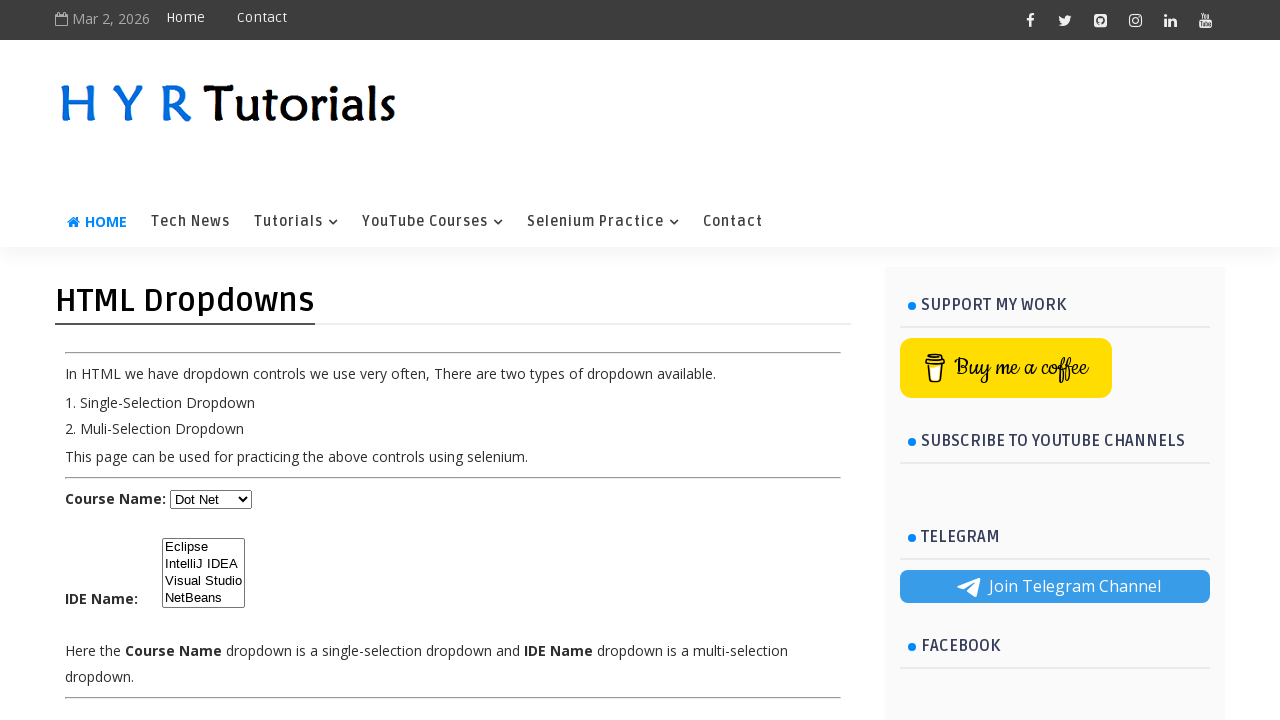

Selected option with value 'js' from course dropdown on #course
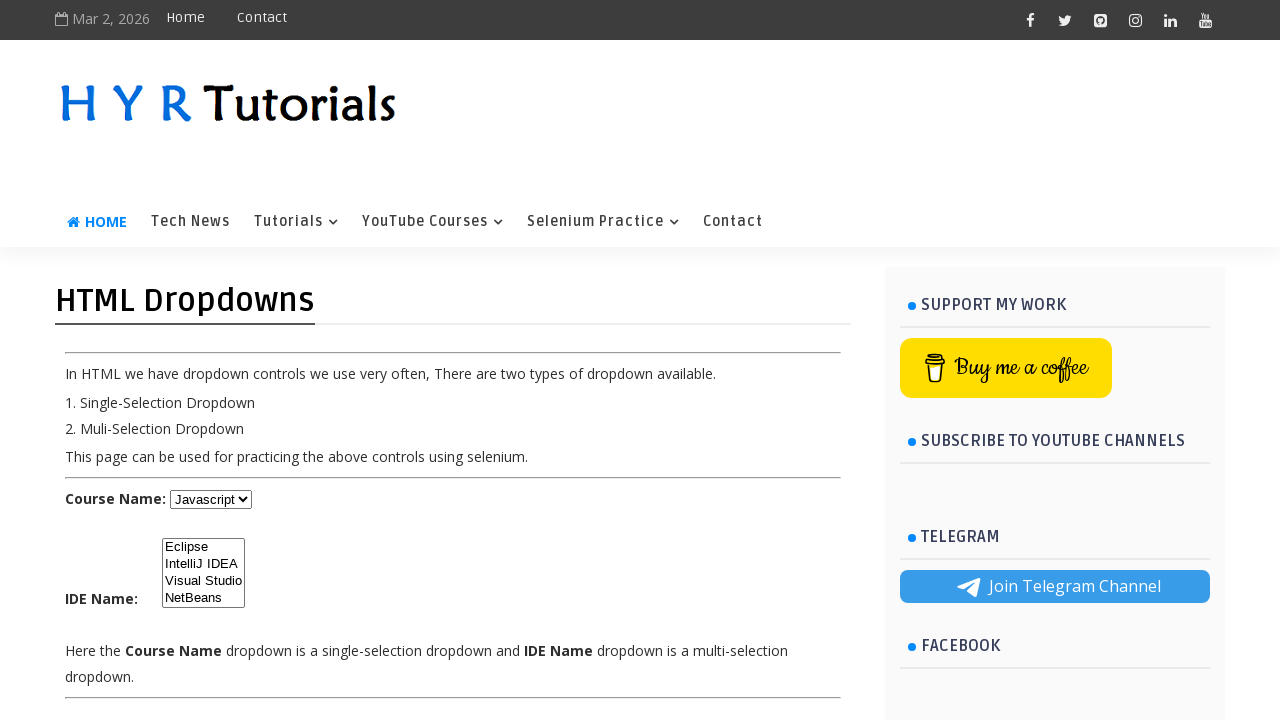

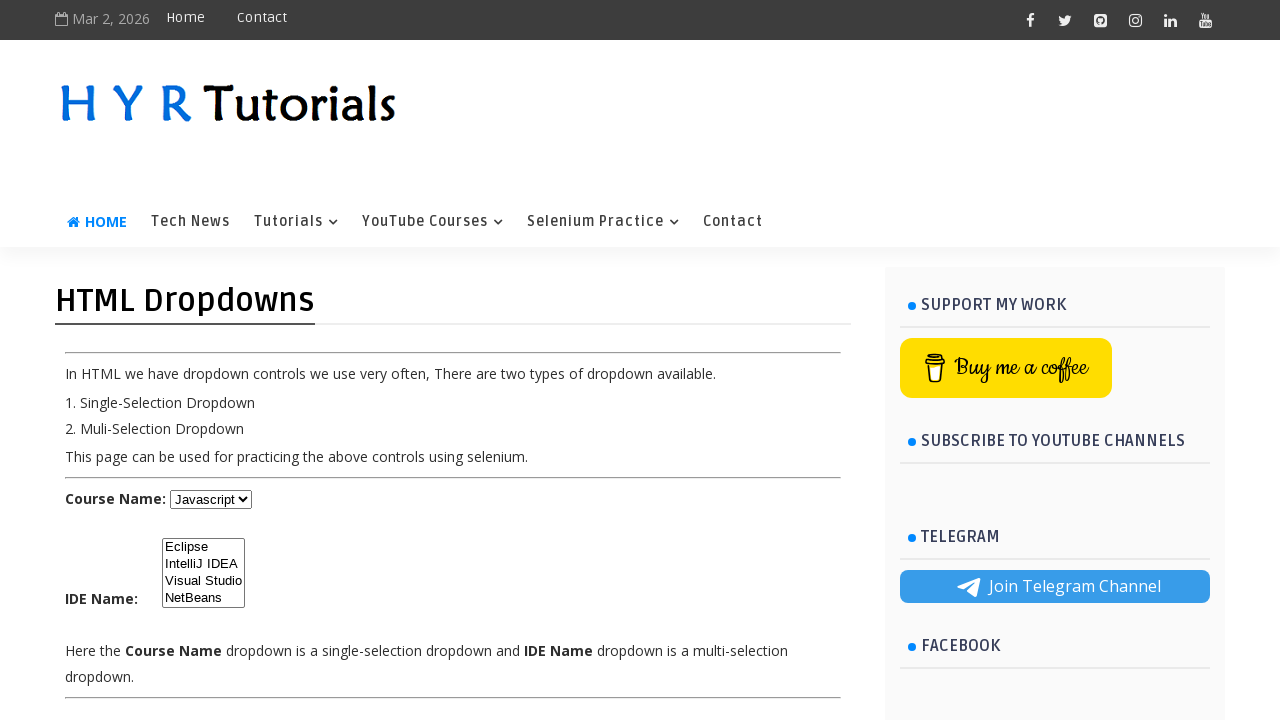